Tests the python.org search feature by searching for "pycon" and verifying that search results are displayed.

Starting URL: https://www.python.org

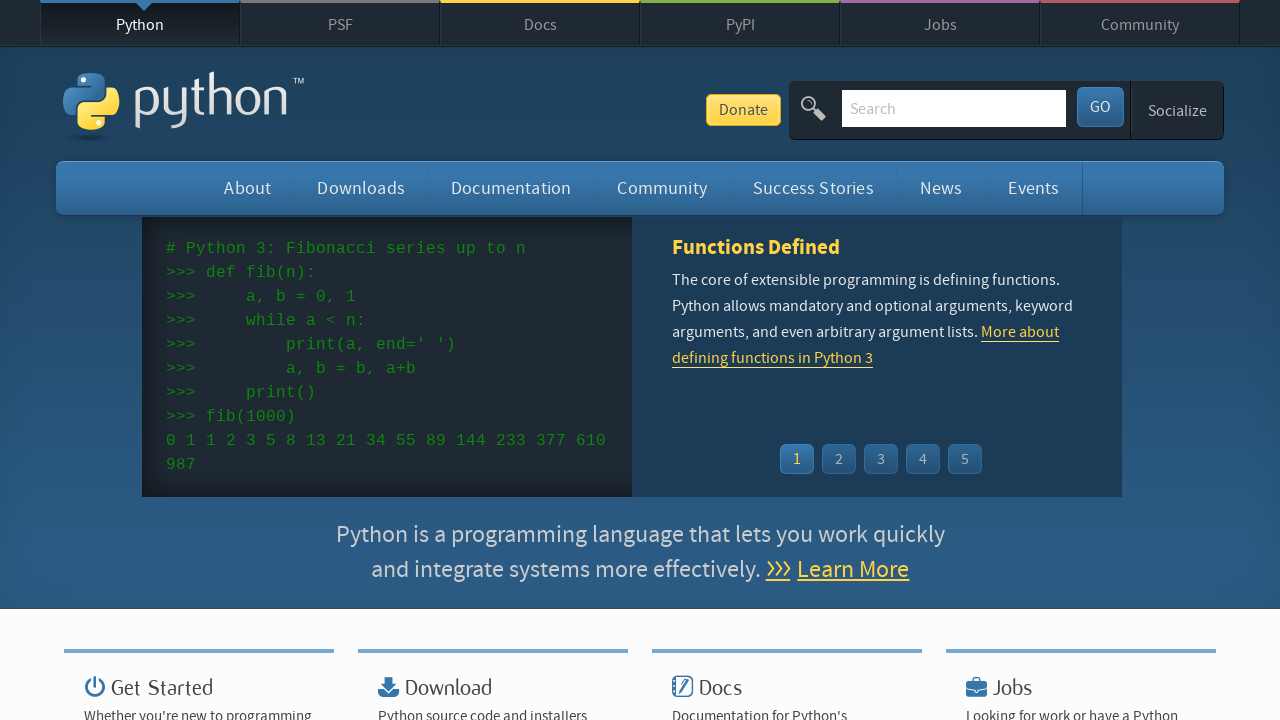

Verified 'Python' is in the page title
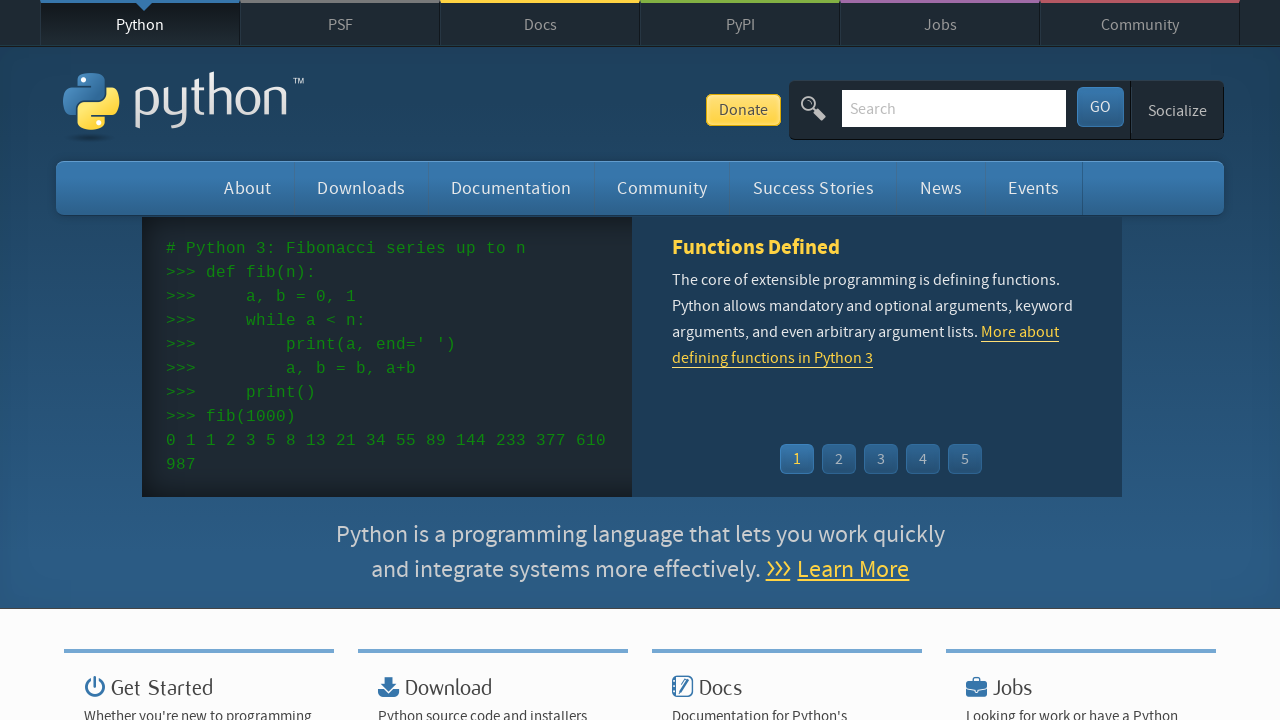

Filled search field with 'pycon' on input[name='q']
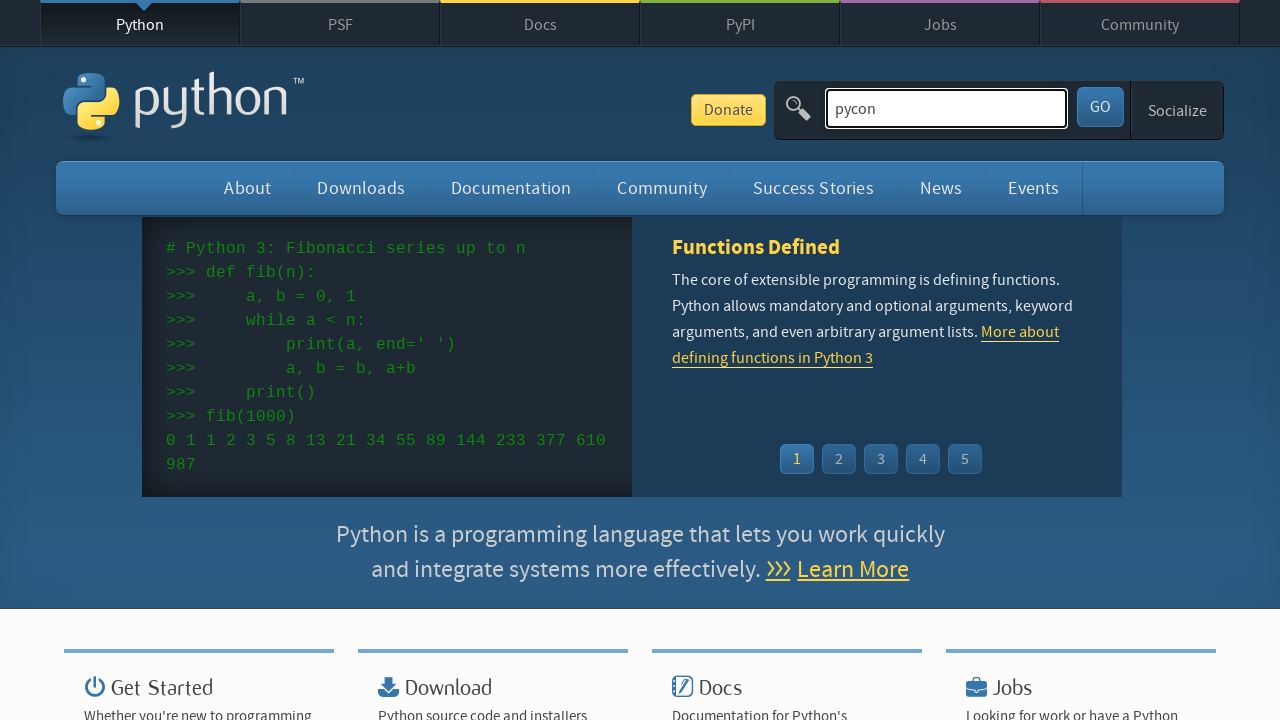

Clicked search button to perform search at (1100, 107) on button[id='submit']
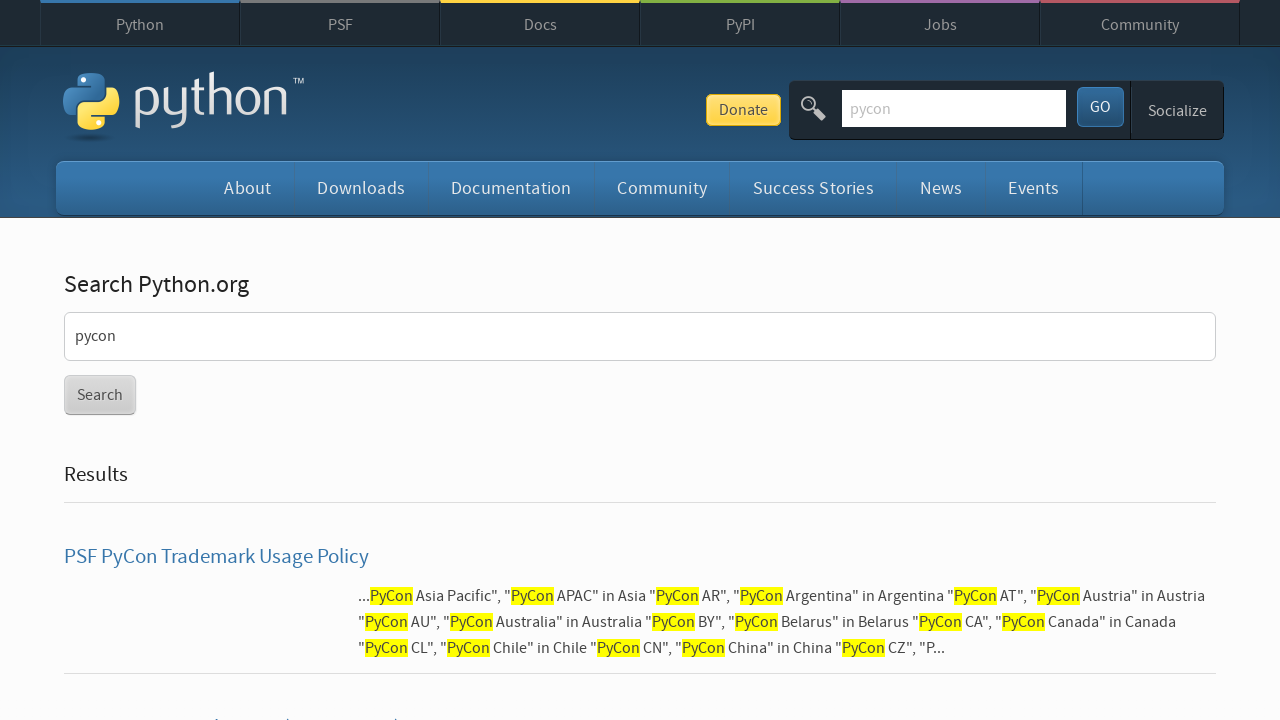

Search results loaded and verified
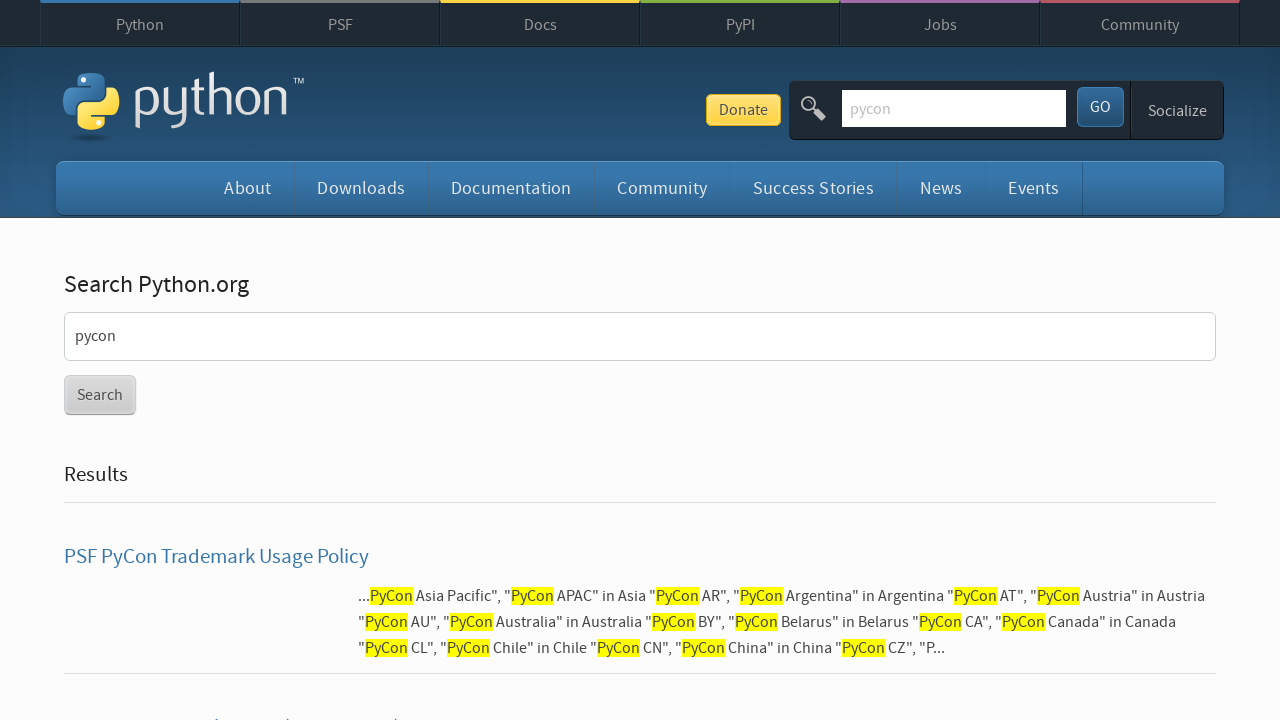

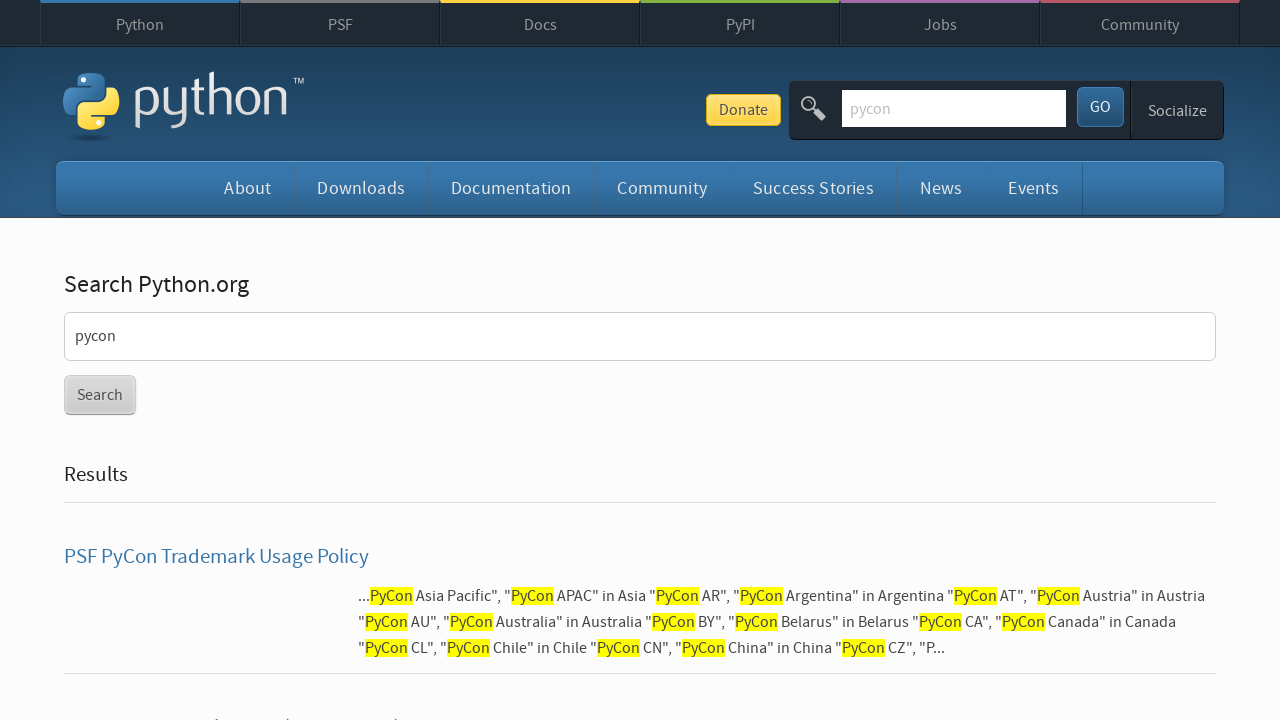